Tests the comments form by entering a comment, submitting it, and verifying the comment appears on the page

Starting URL: http://saucelabs.com/test/guinea-pig

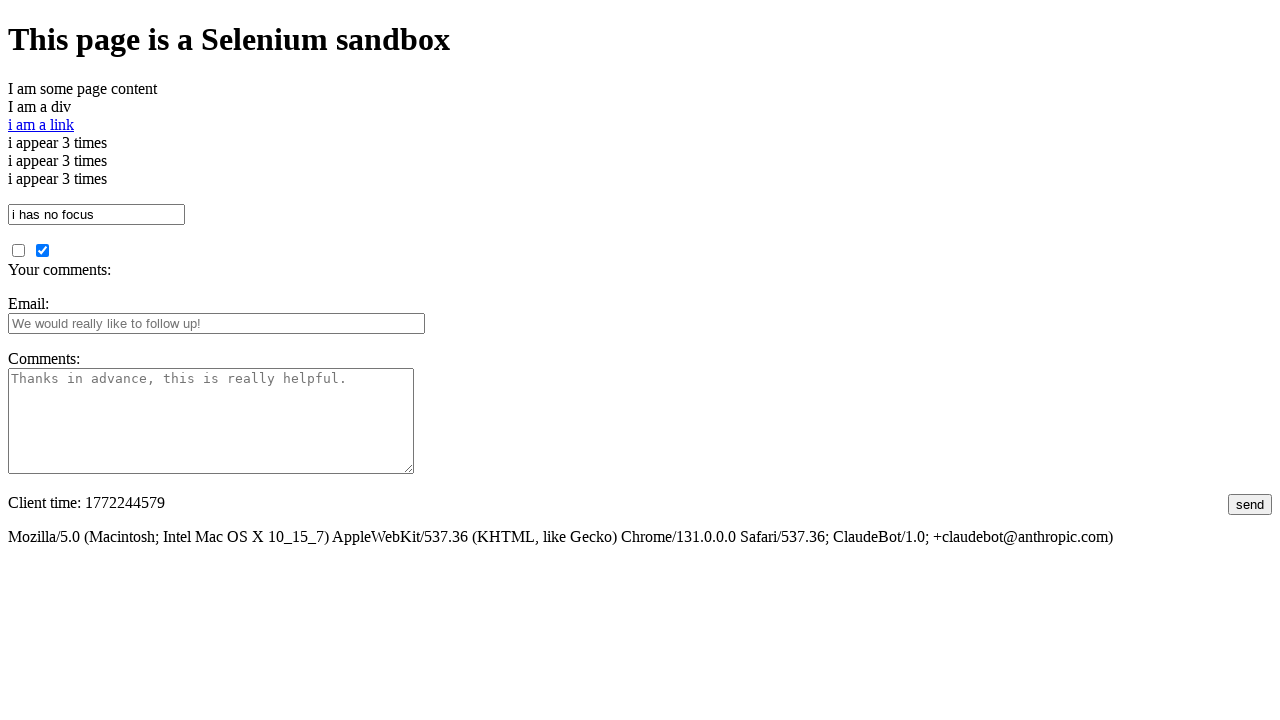

Clicked on comments field at (211, 421) on #comments
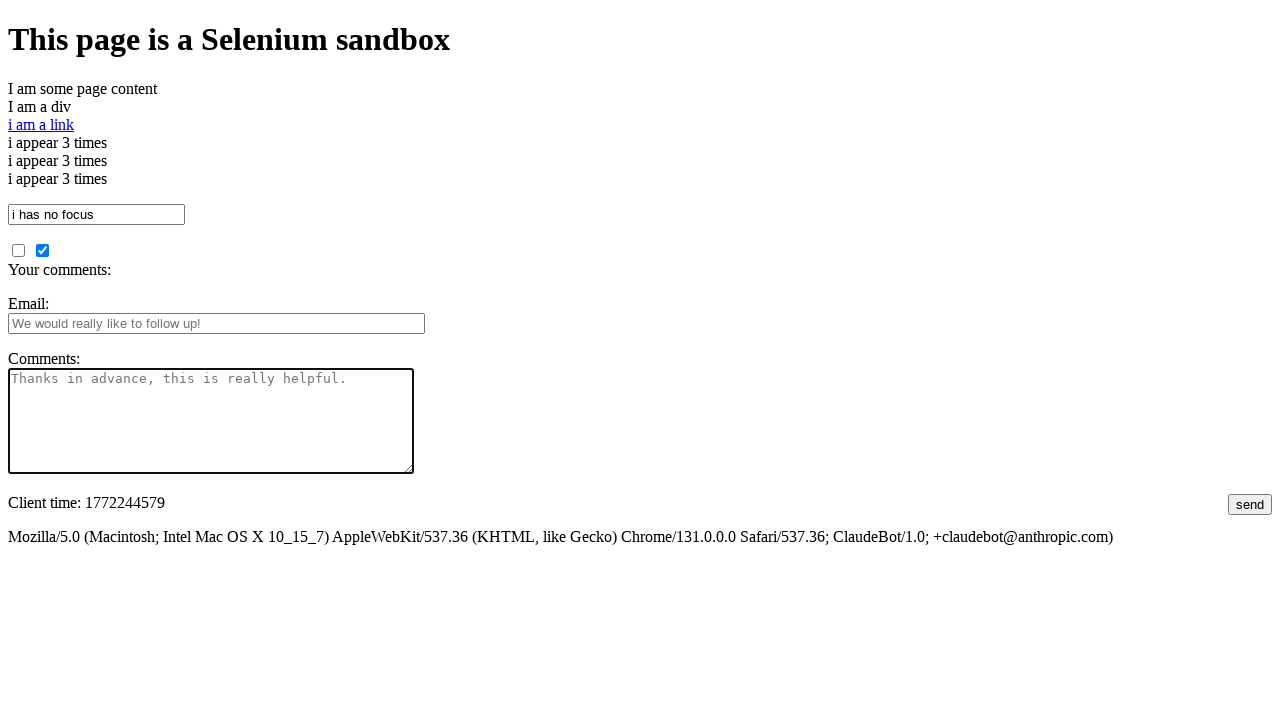

Entered comment text into comments field on #comments
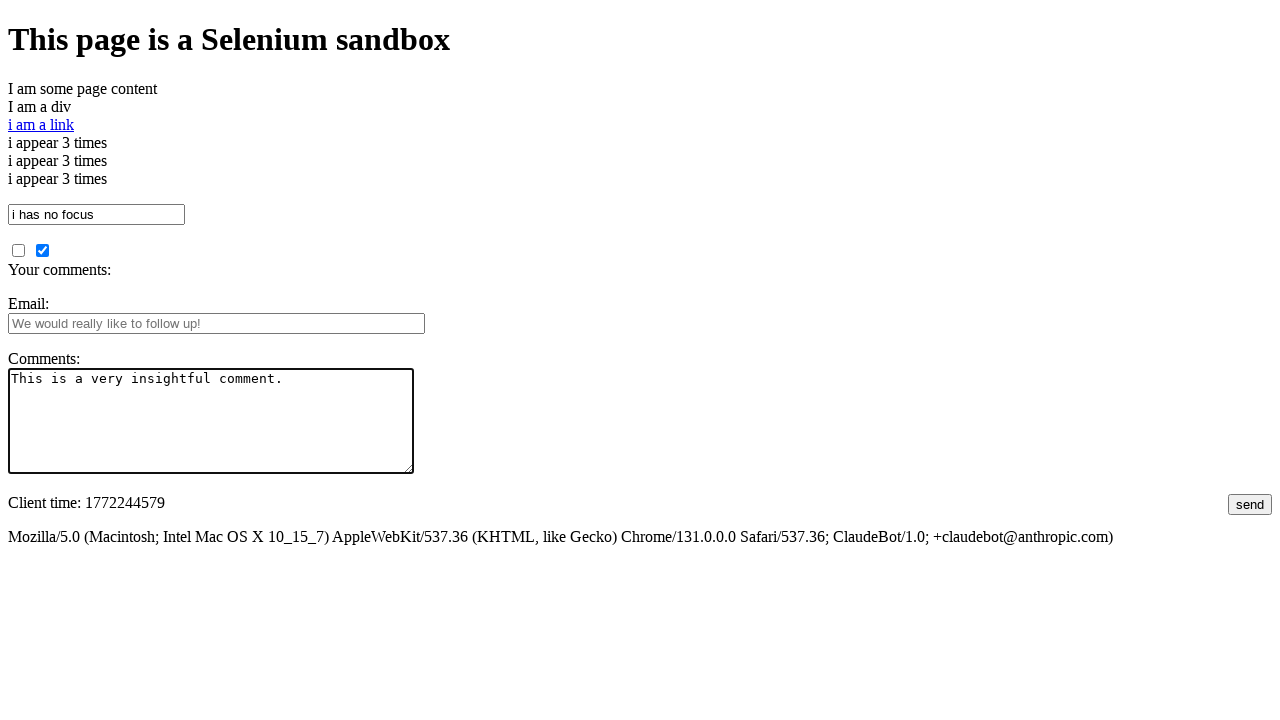

Clicked submit button to submit comments form at (1250, 504) on #submit
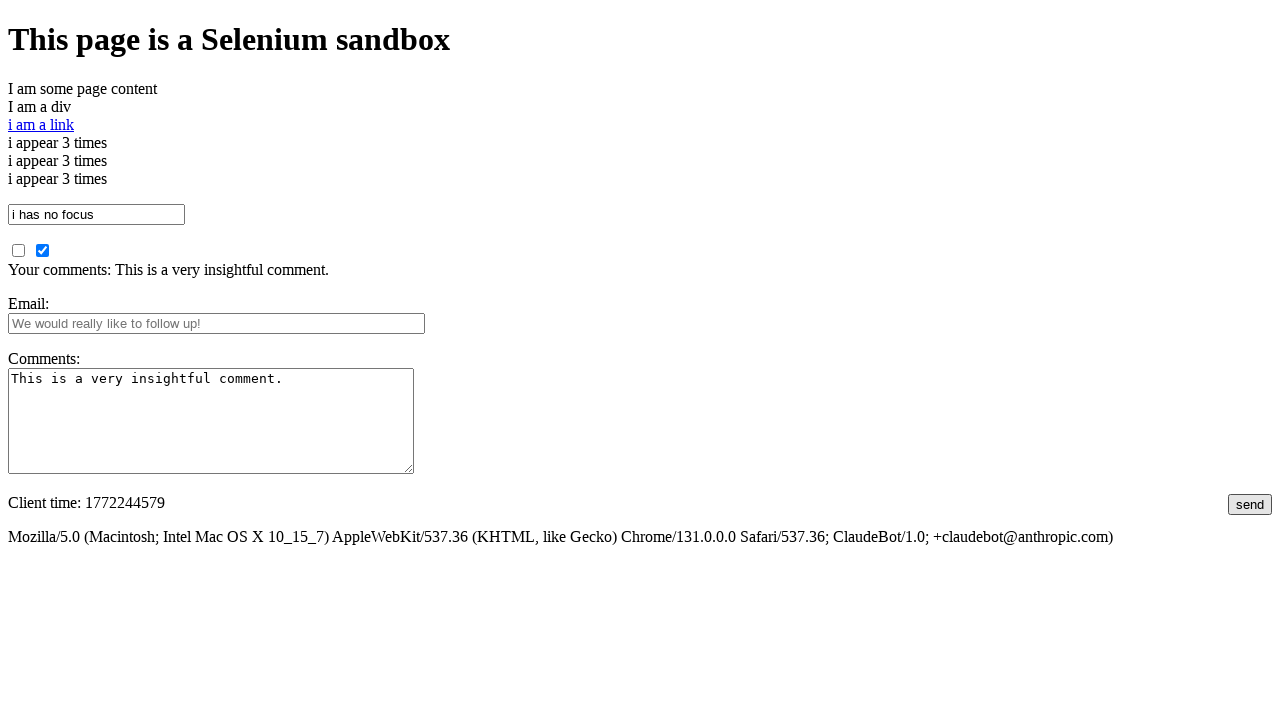

Waited for submitted comment to appear on page
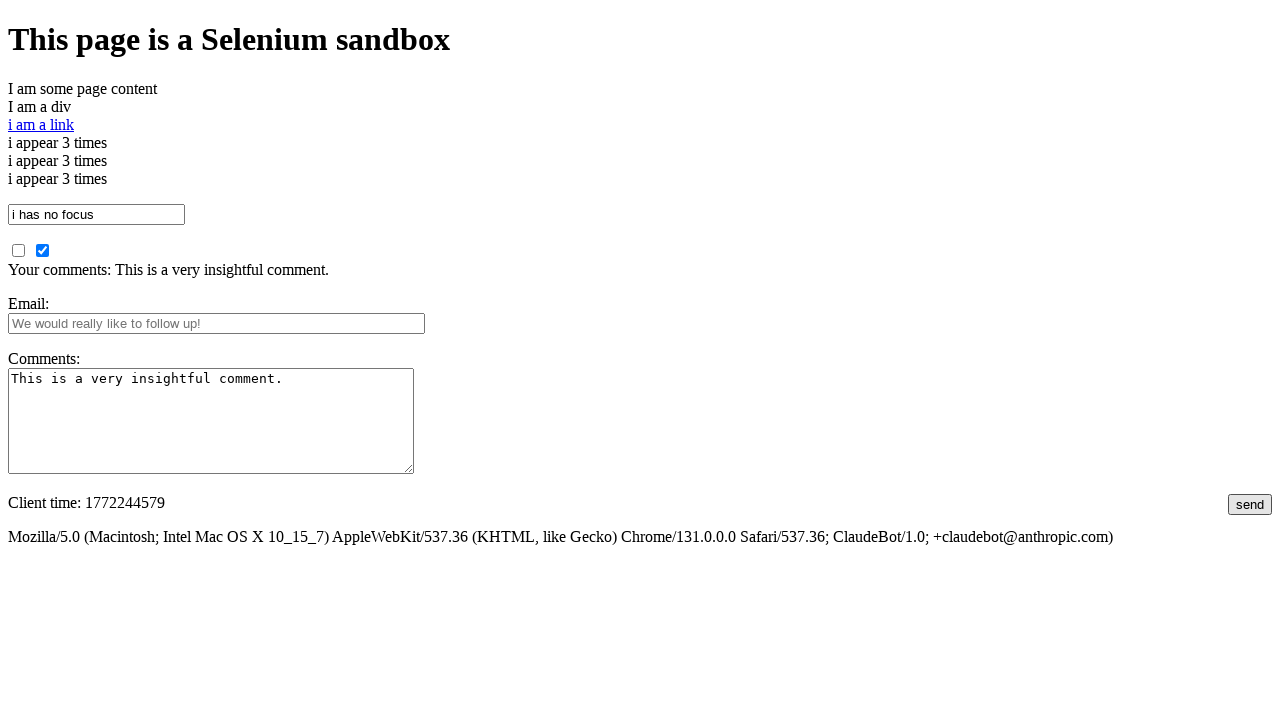

Verified submitted comment matches expected text
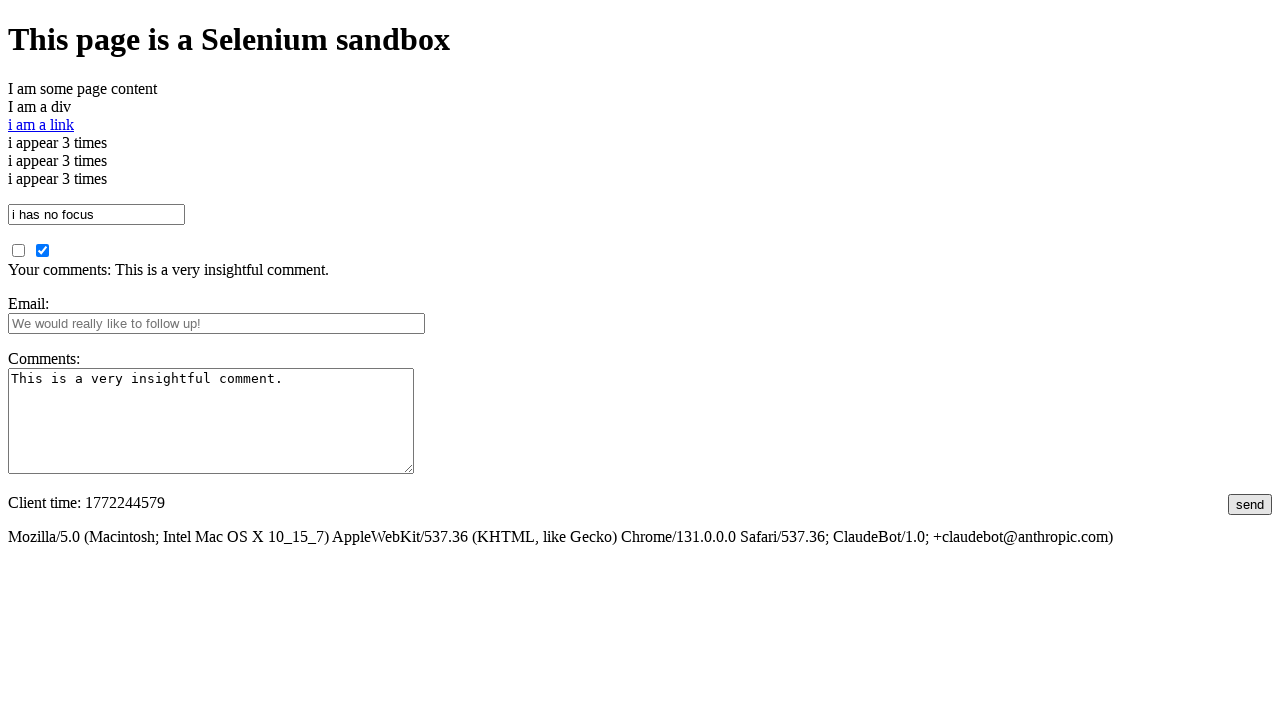

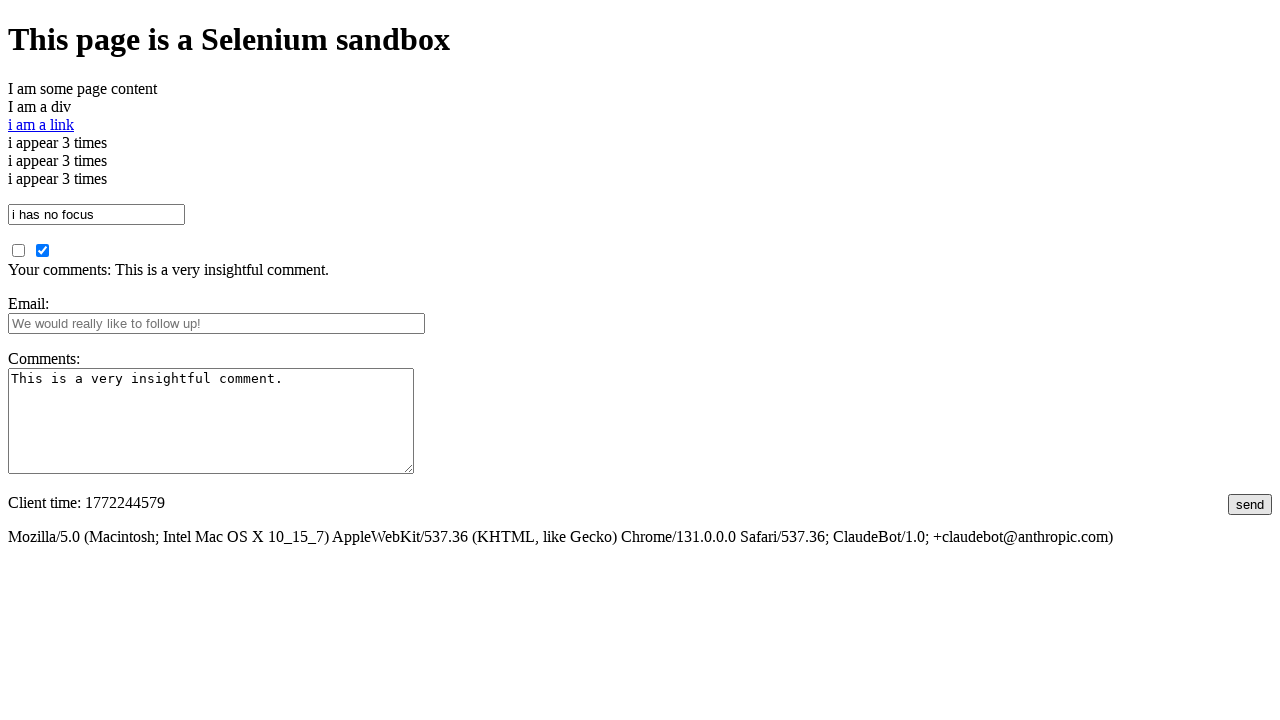